Tests drag and drop functionality on the jQuery UI droppable demo page by dragging an element and dropping it onto a target area within an iframe

Starting URL: http://jqueryui.com/droppable/

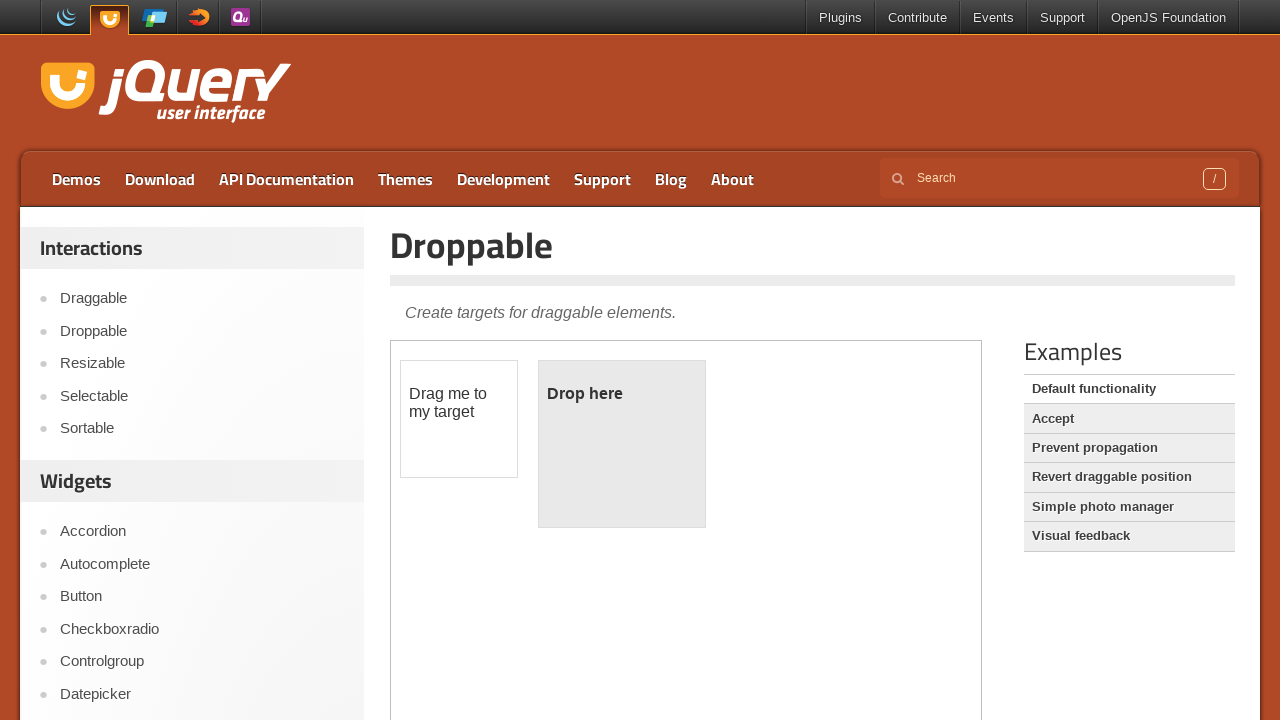

Located the demo iframe
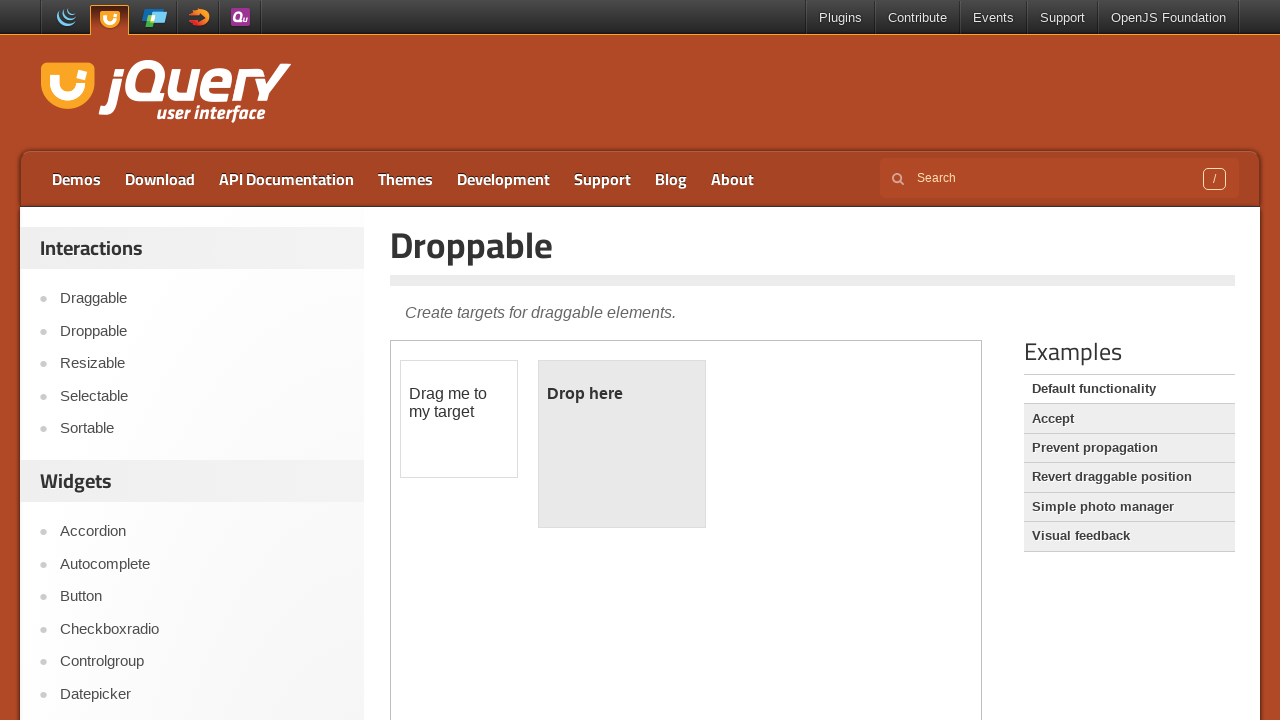

Draggable element is visible
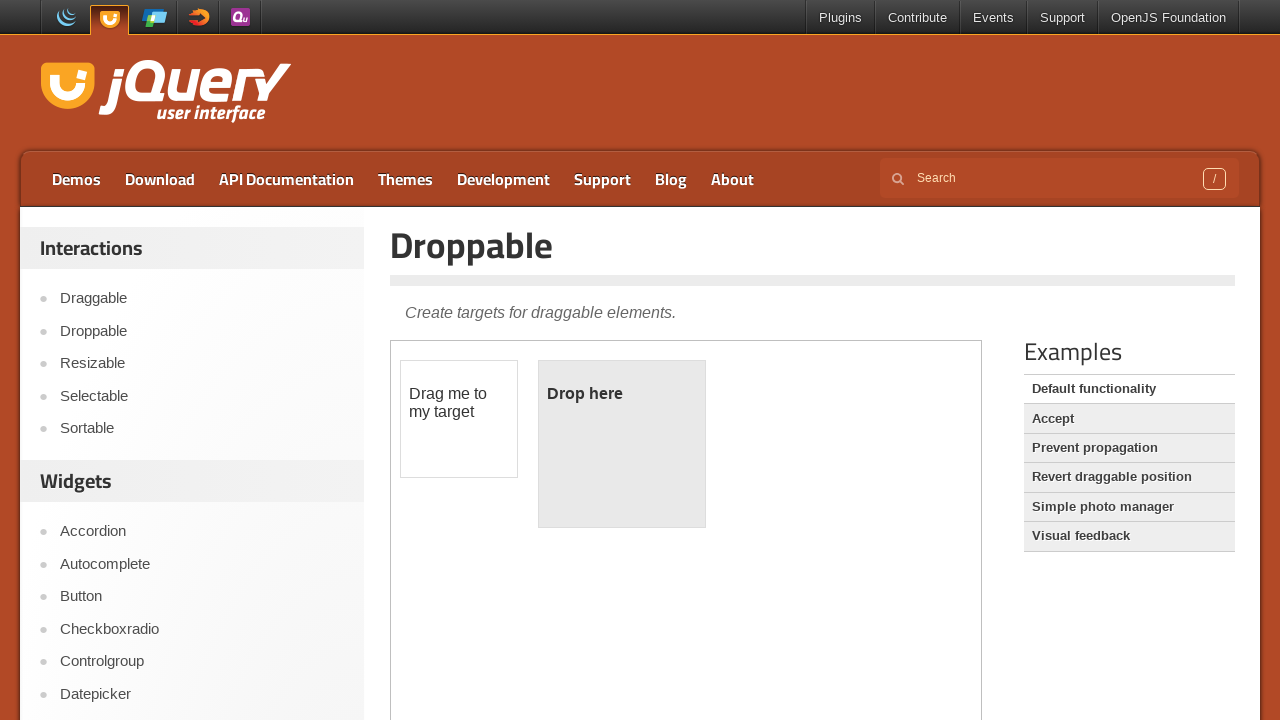

Droppable target element is visible
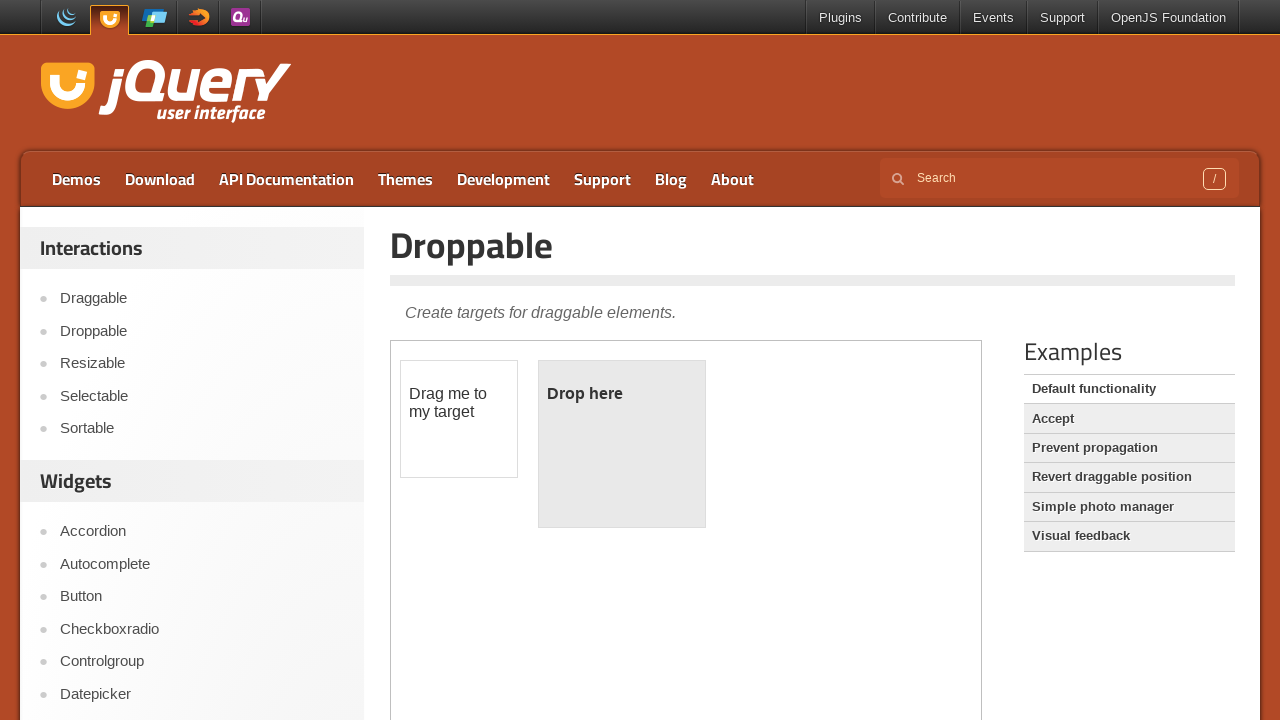

Located draggable element
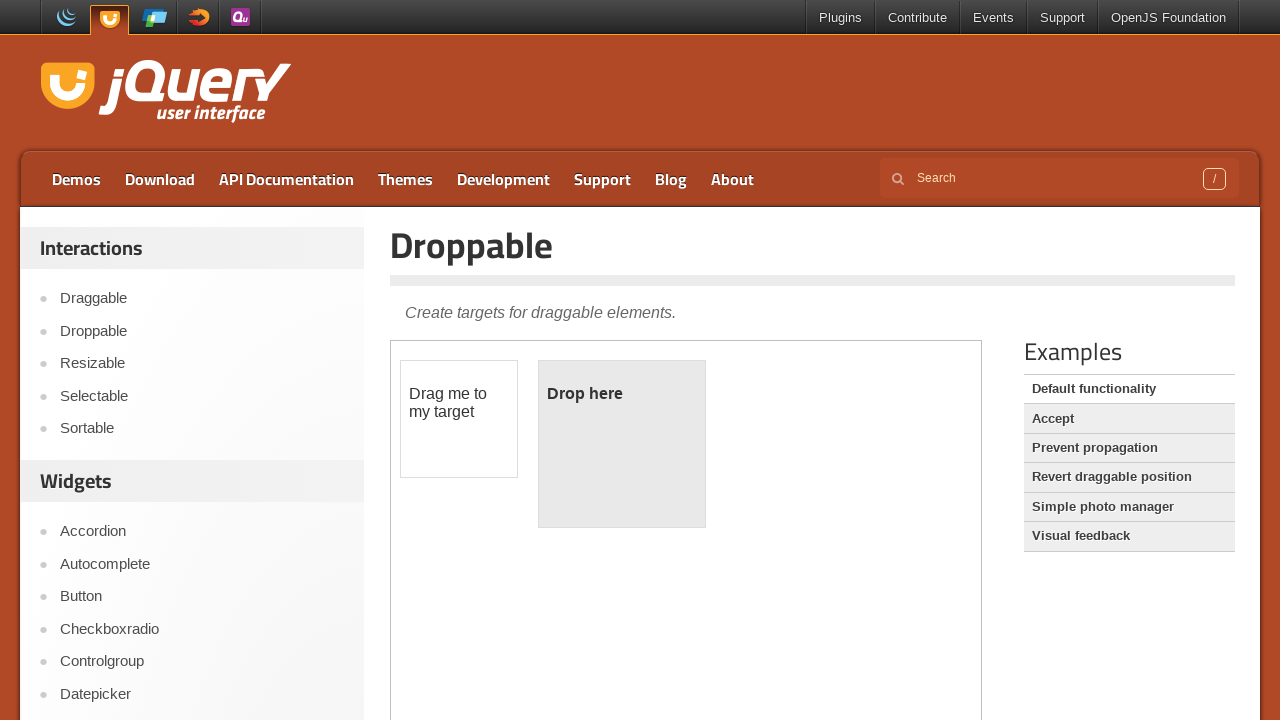

Located droppable target element
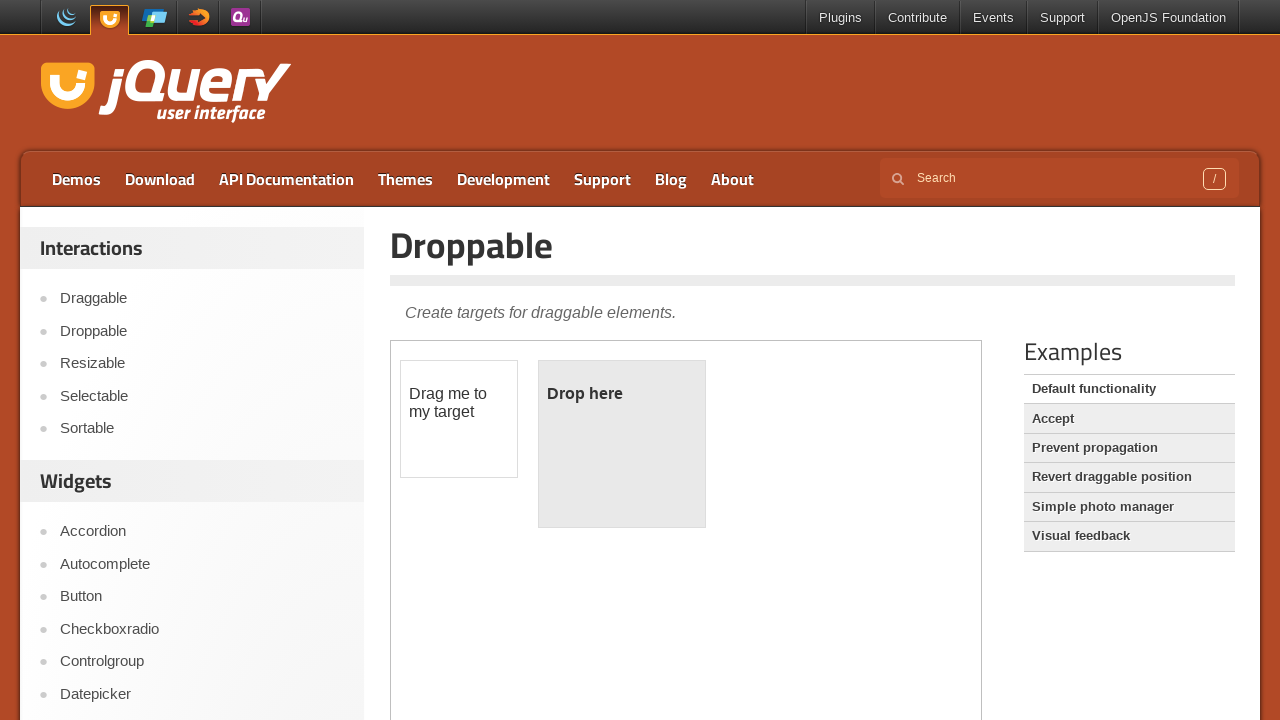

Successfully dragged and dropped element onto target area at (622, 444)
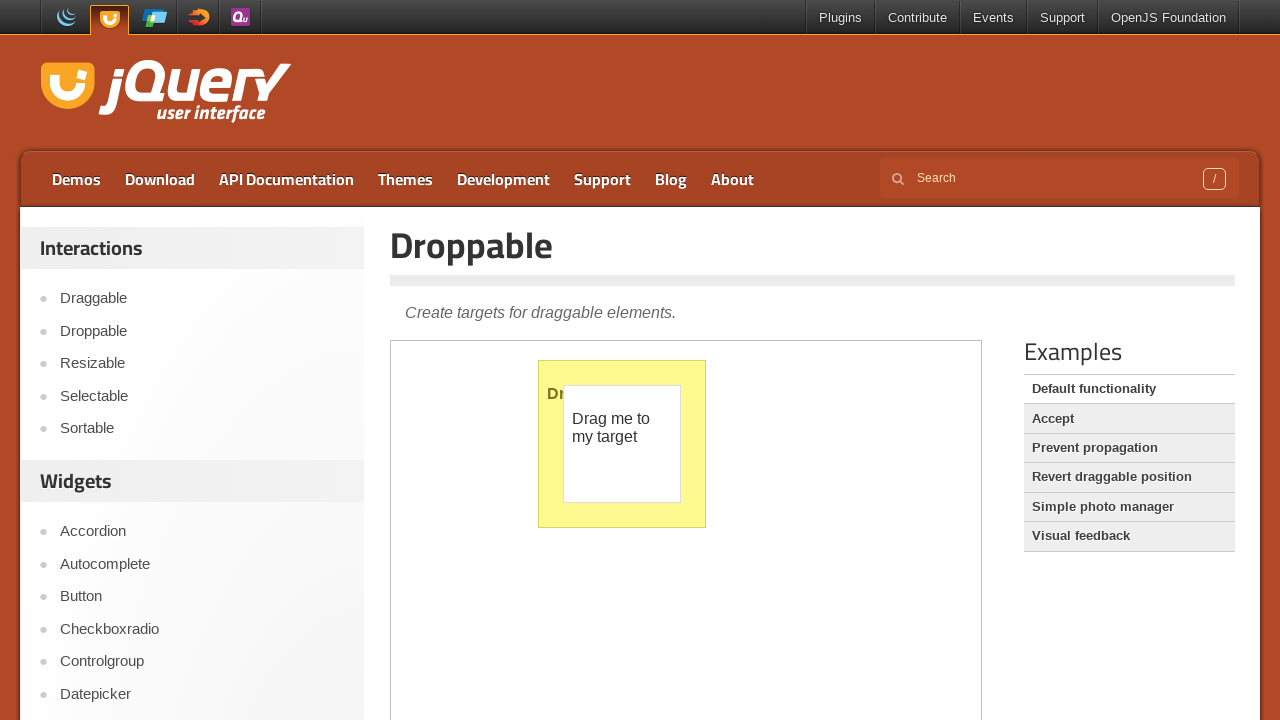

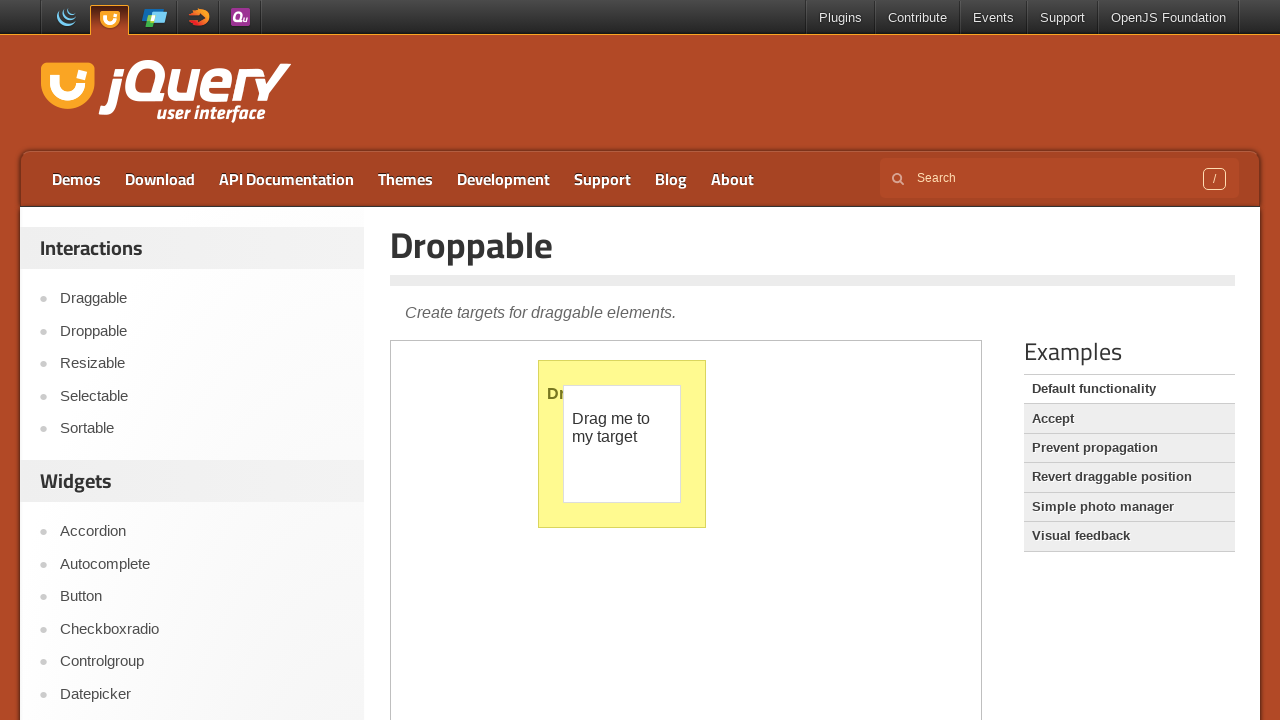